Opens the Forms page from the main DemoQA homepage by clicking on the second category card

Starting URL: https://demoqa.com/

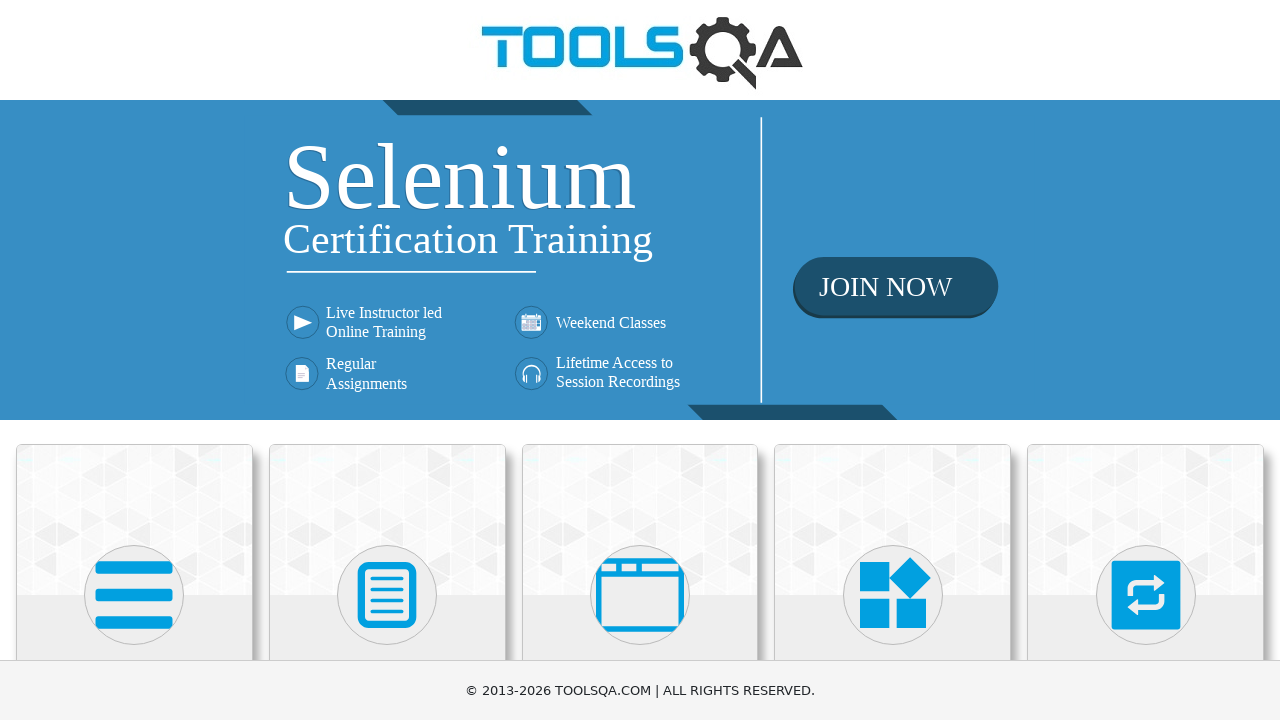

Clicked on the second category card (Forms) from DemoQA homepage at (387, 595) on (//div[@class='avatar mx-auto white'])[2]
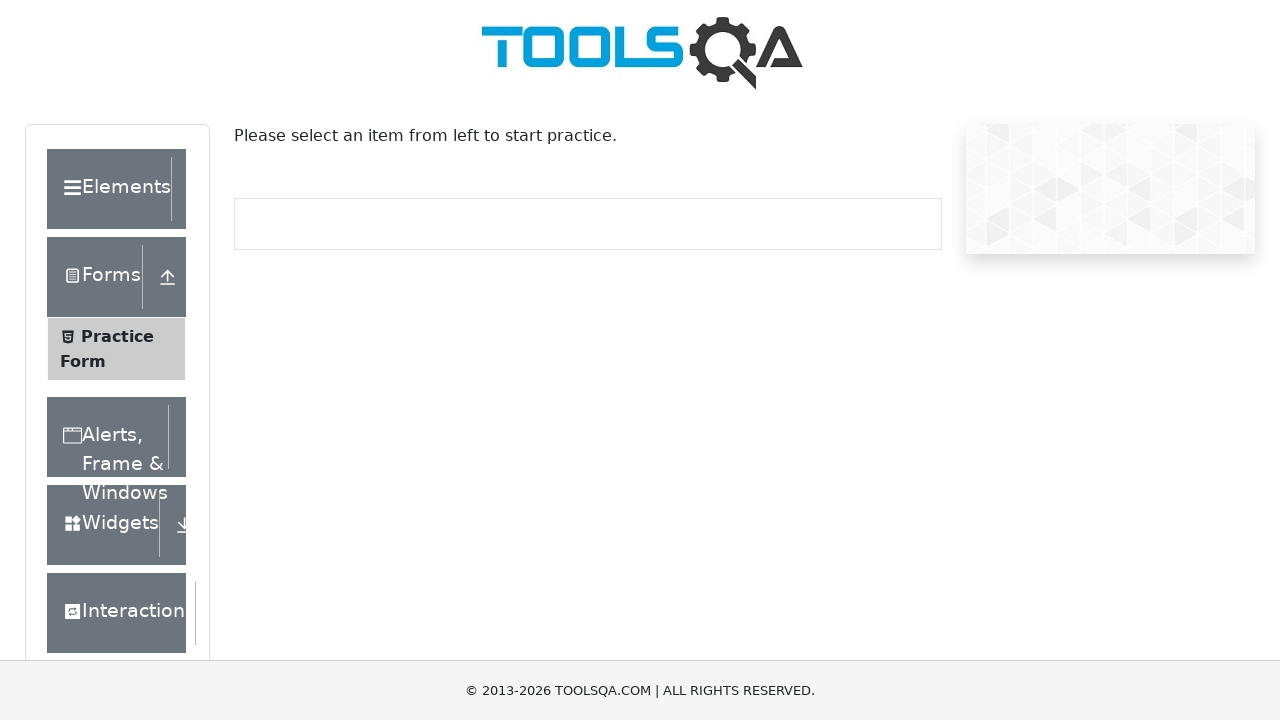

Navigation to Forms page completed
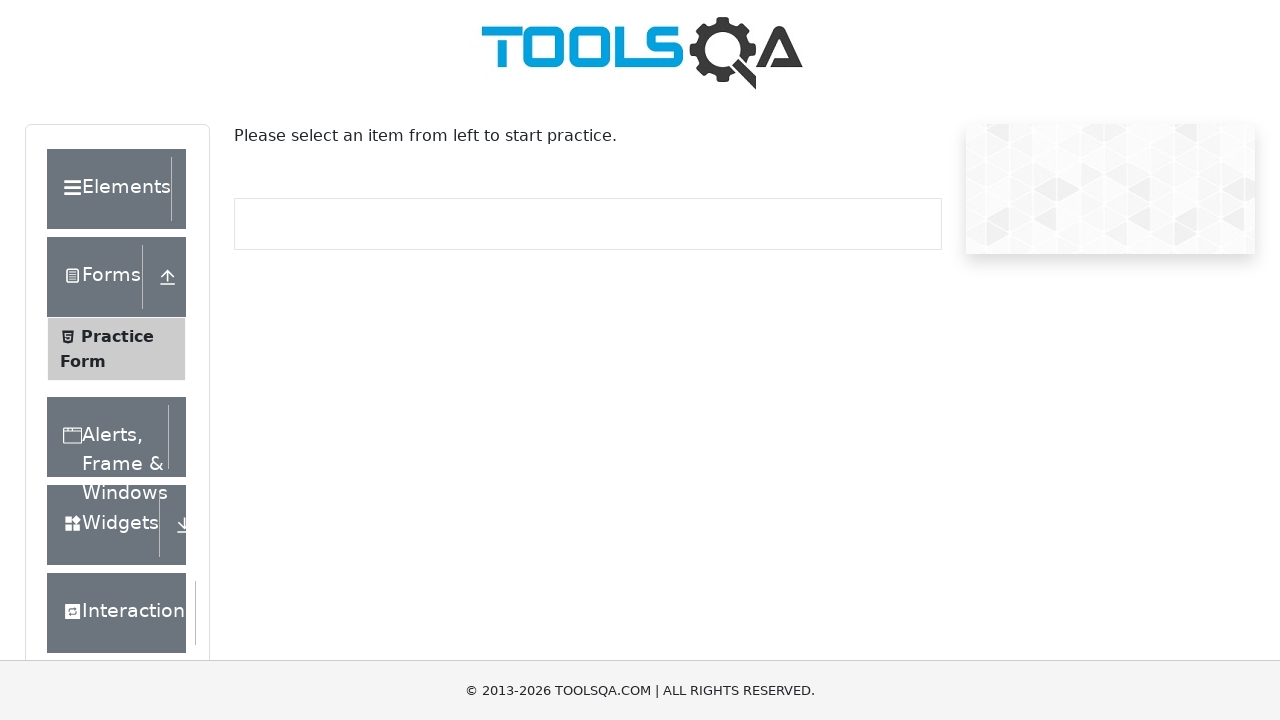

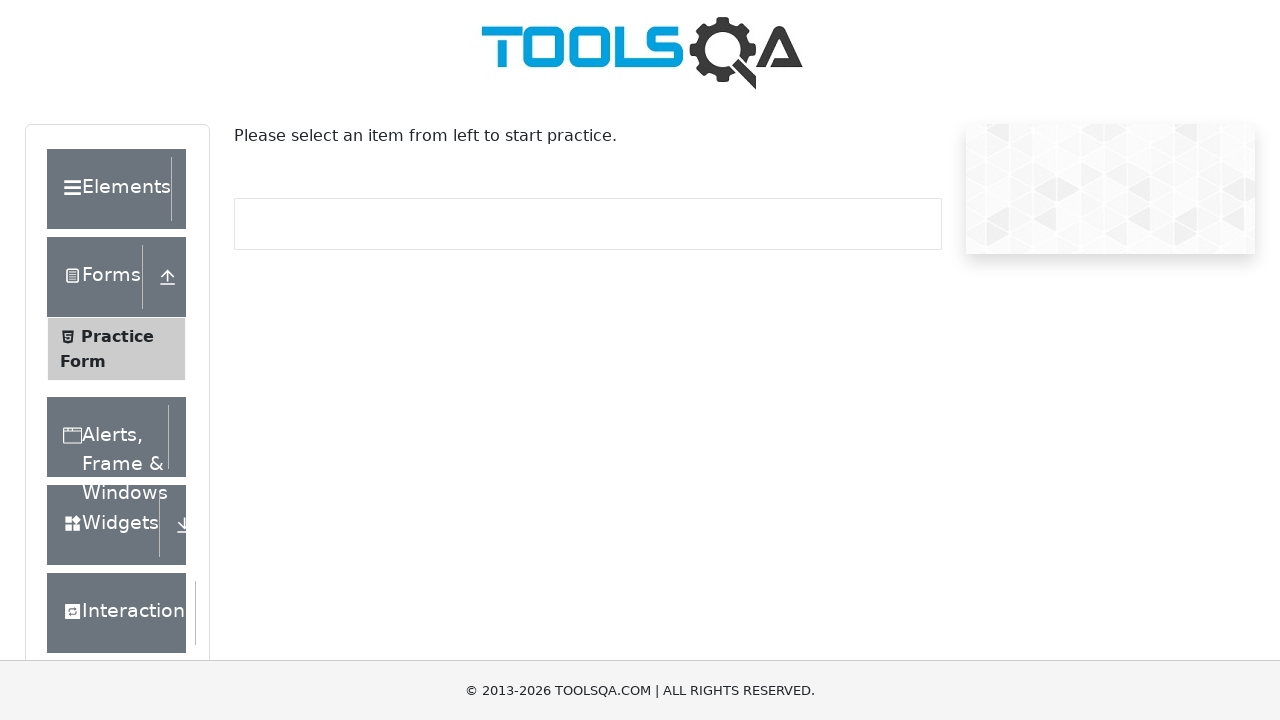